Tests the checkout/order flow by navigating to cart, clicking place order, and filling out the order form with customer and payment details.

Starting URL: https://www.demoblaze.com/

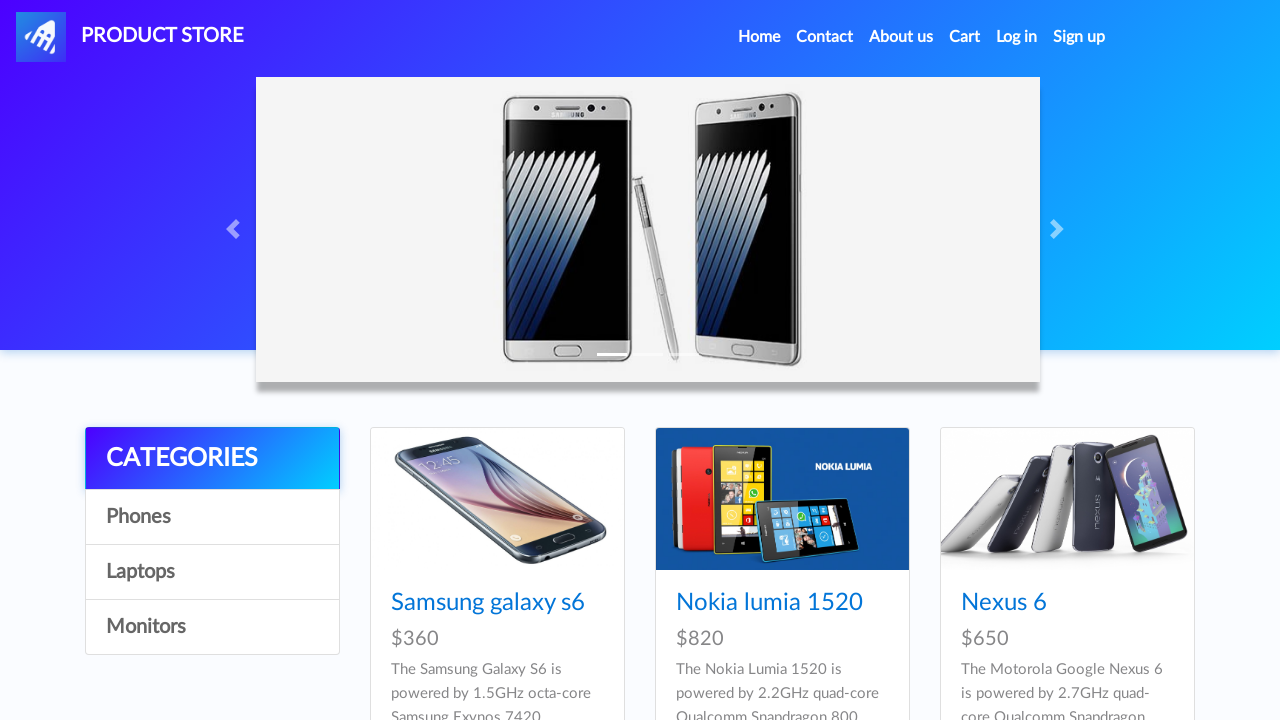

Clicked cart link to navigate to cart at (965, 37) on #cartur
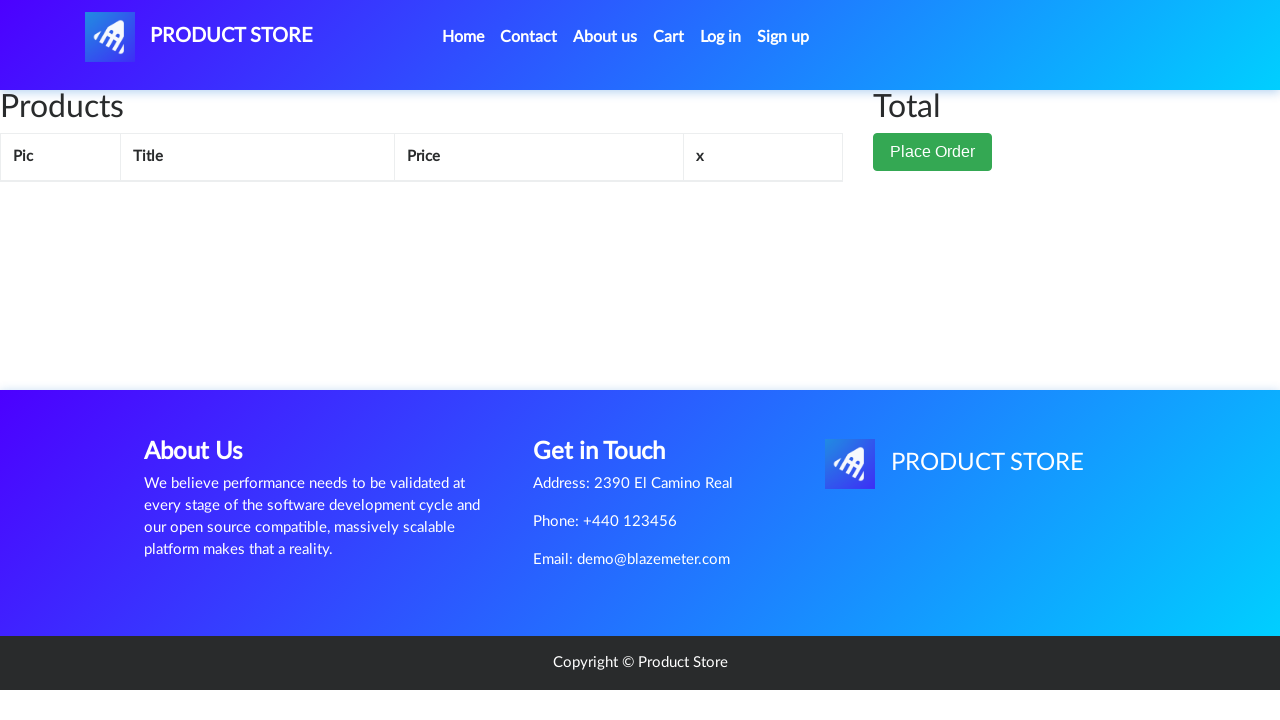

Clicked place order button at (933, 152) on .btn-success
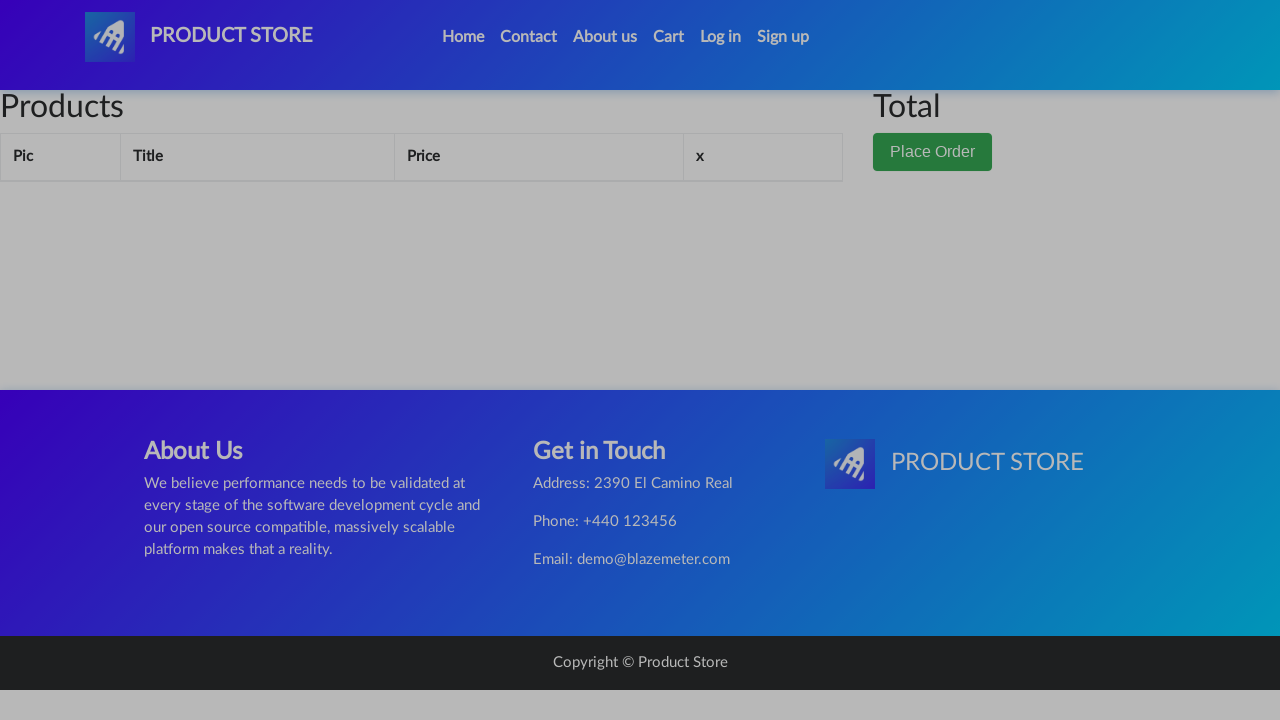

Clicked customer name field at (640, 37) on #name
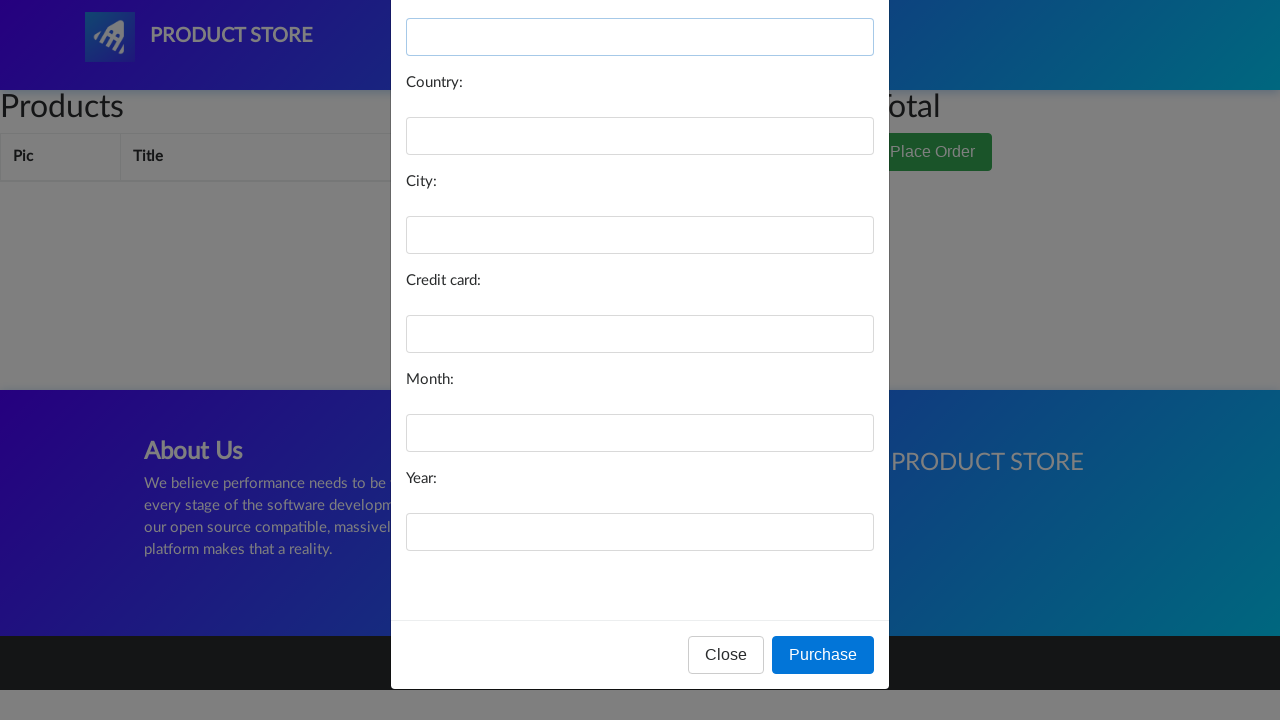

Filled customer name with 'adam' on #name
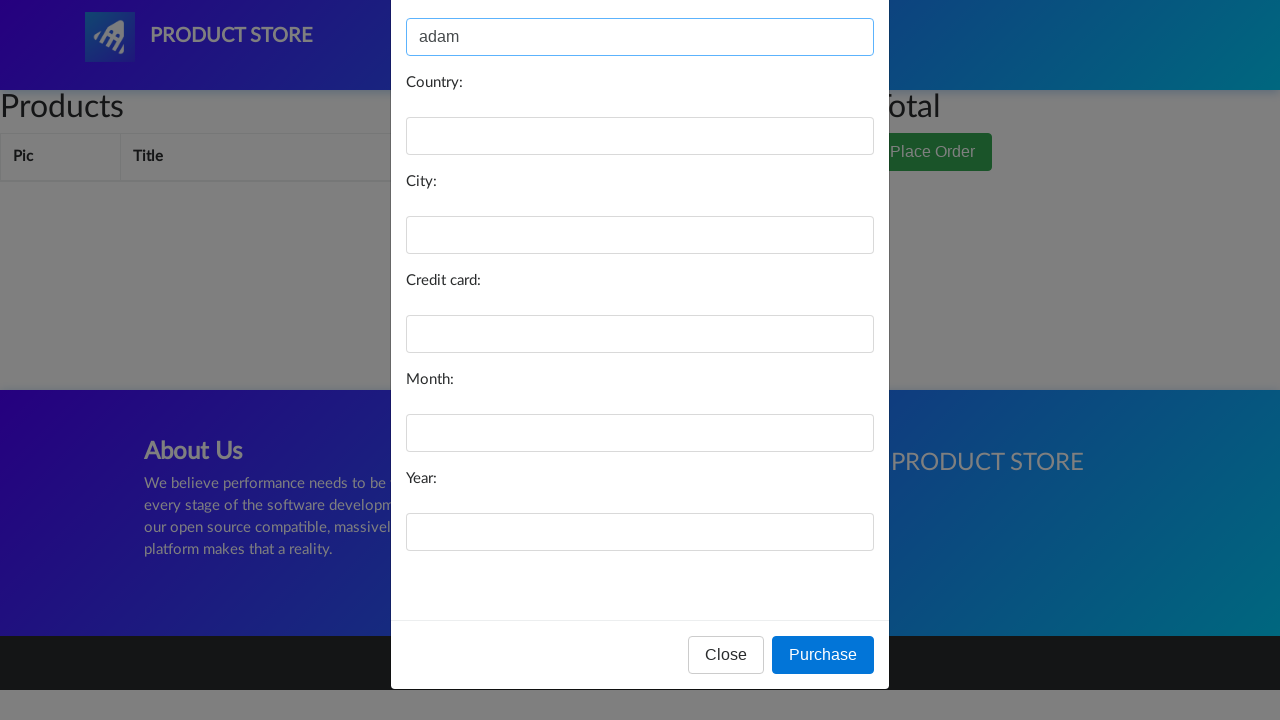

Filled country field with 'tunisa' on #country
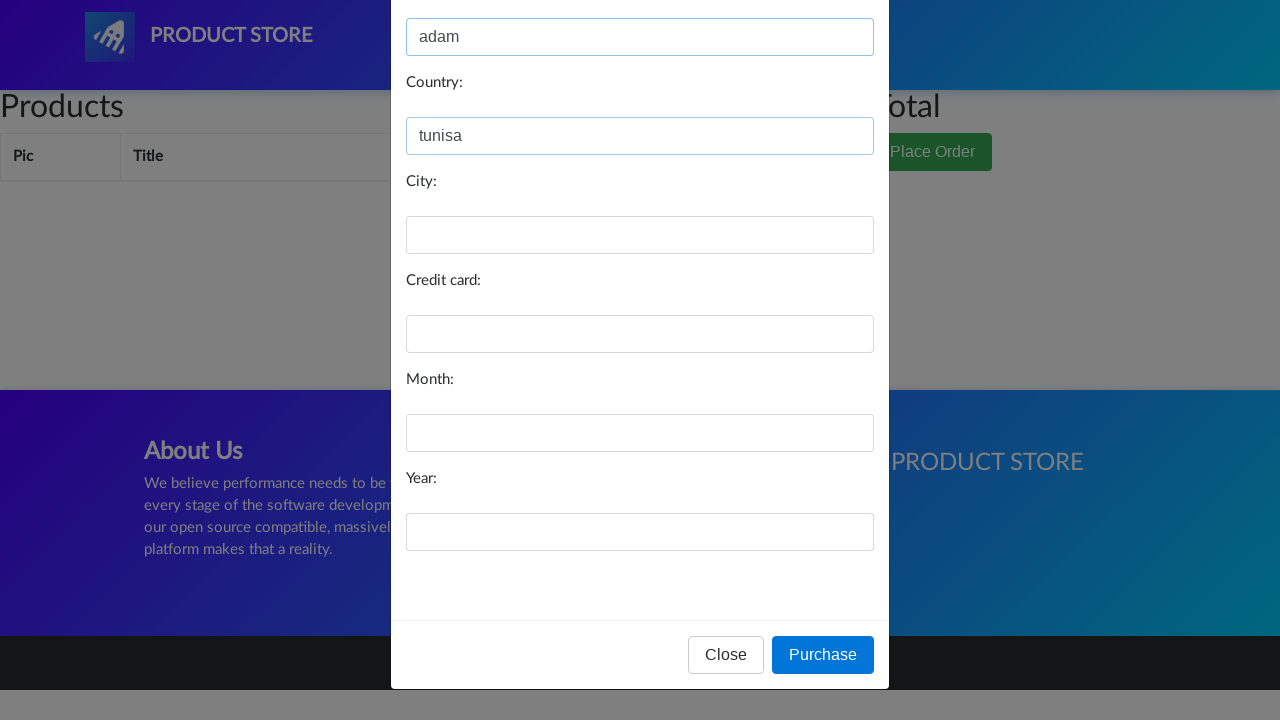

Clicked city field at (640, 235) on #city
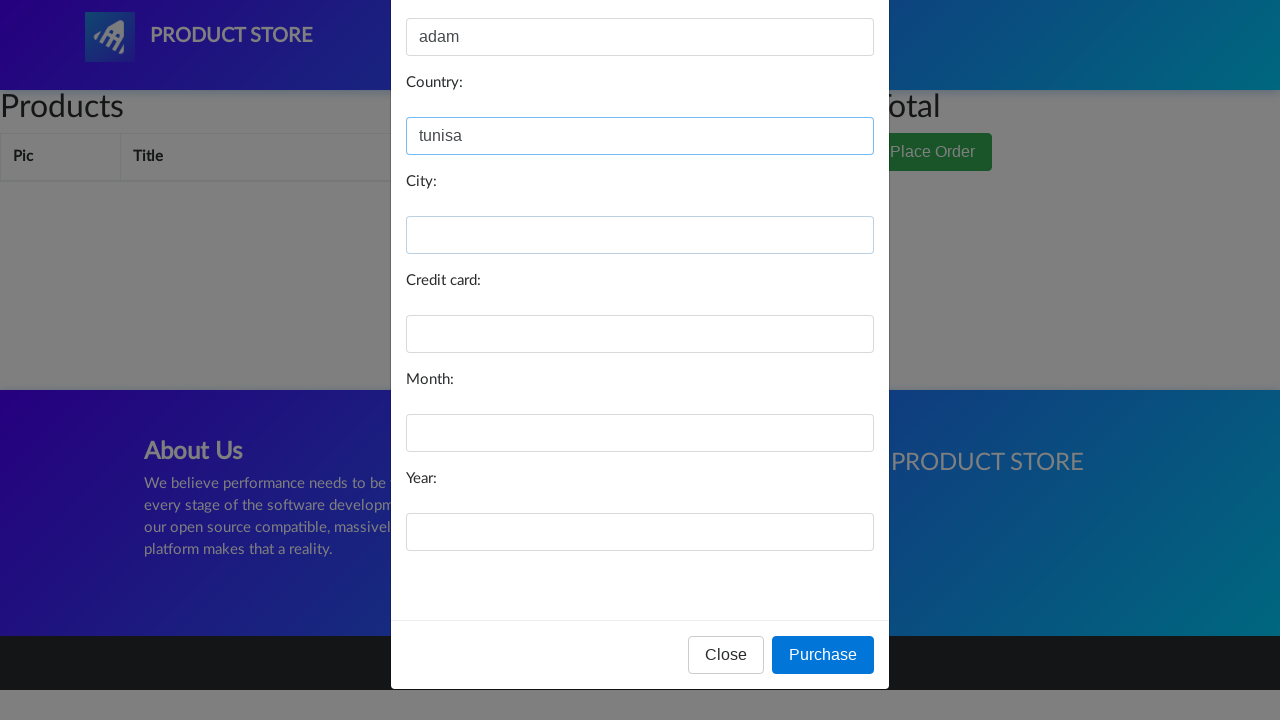

Filled city field with 'sousse' on #city
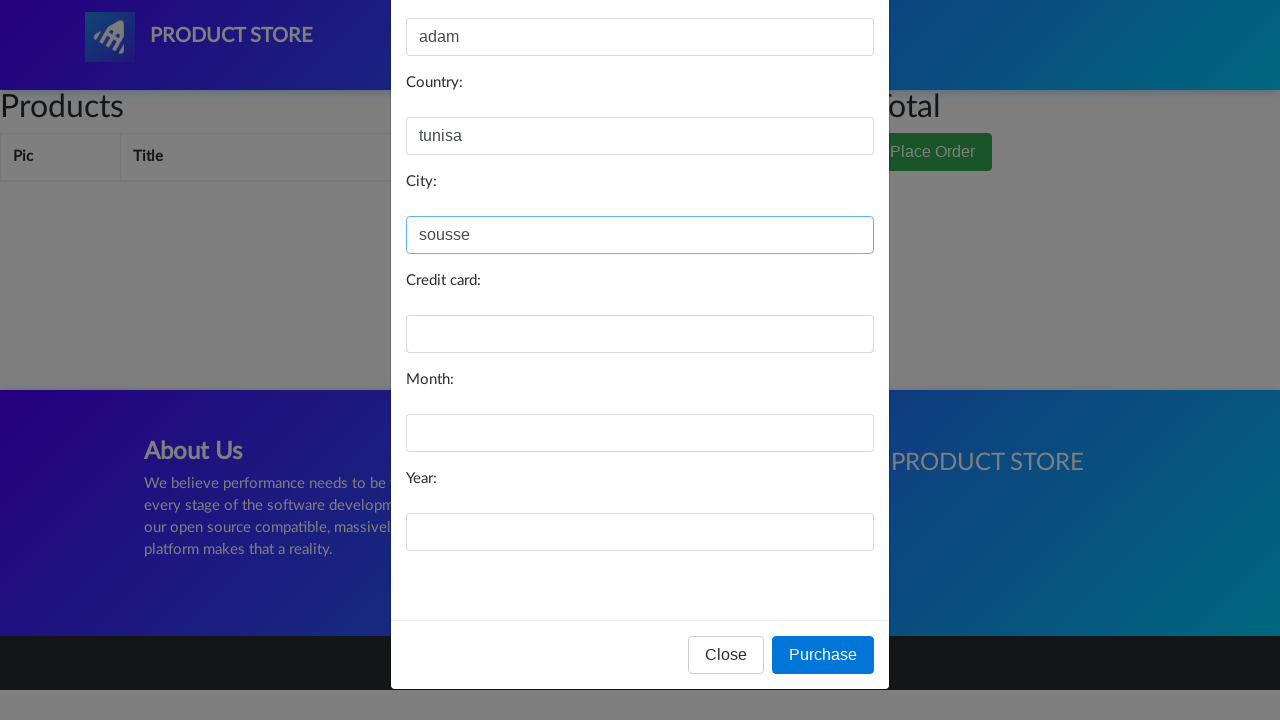

Clicked credit card field at (640, 334) on #card
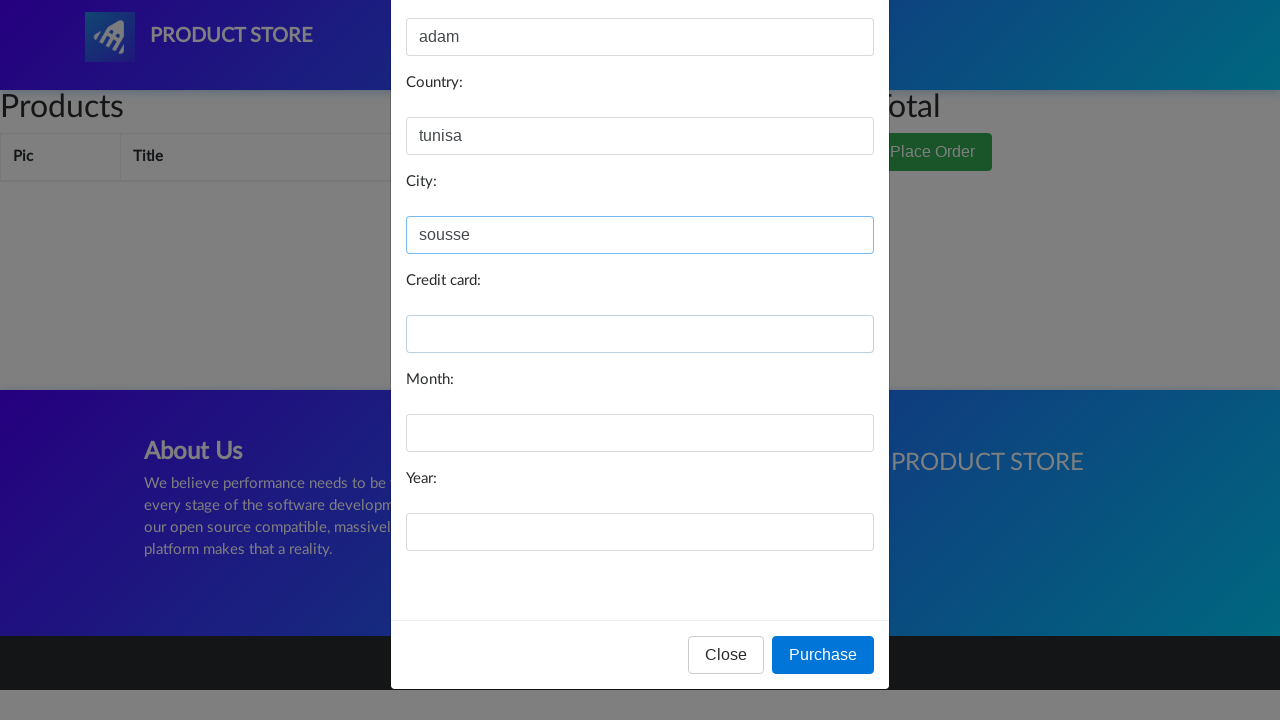

Filled credit card field with '123456789' on #card
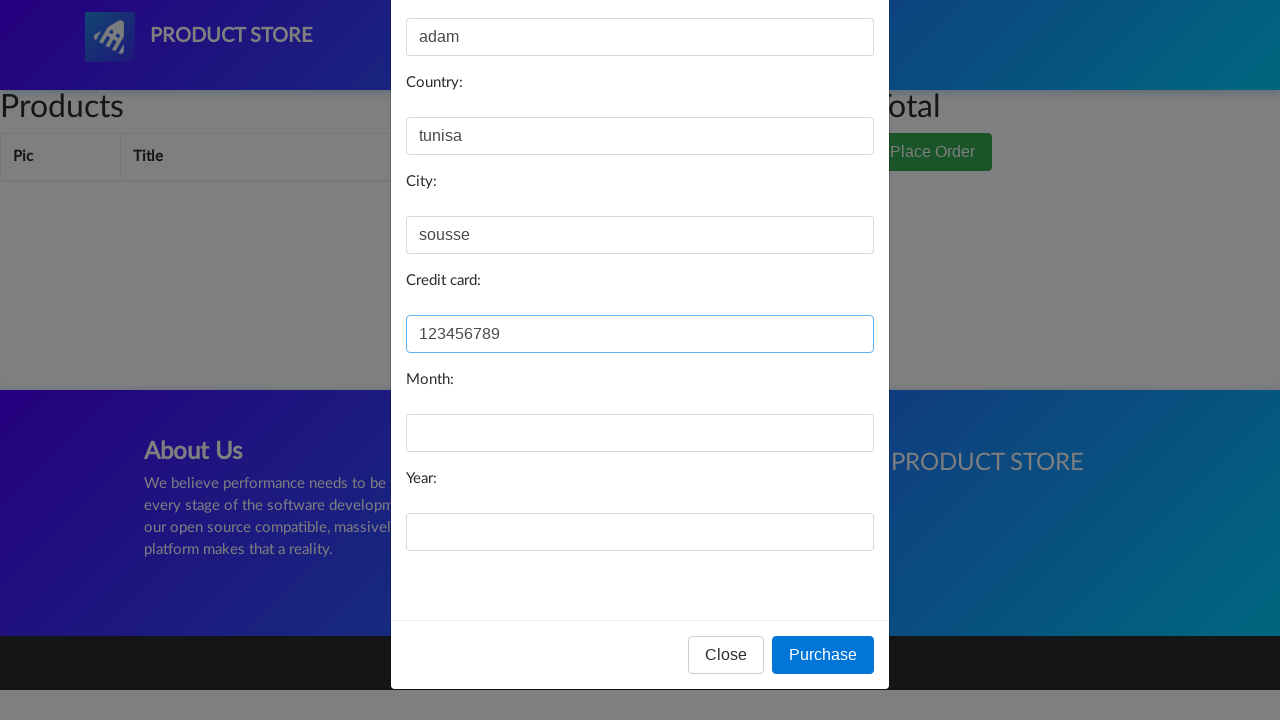

Clicked order form area at (640, 323) on #orderModal form
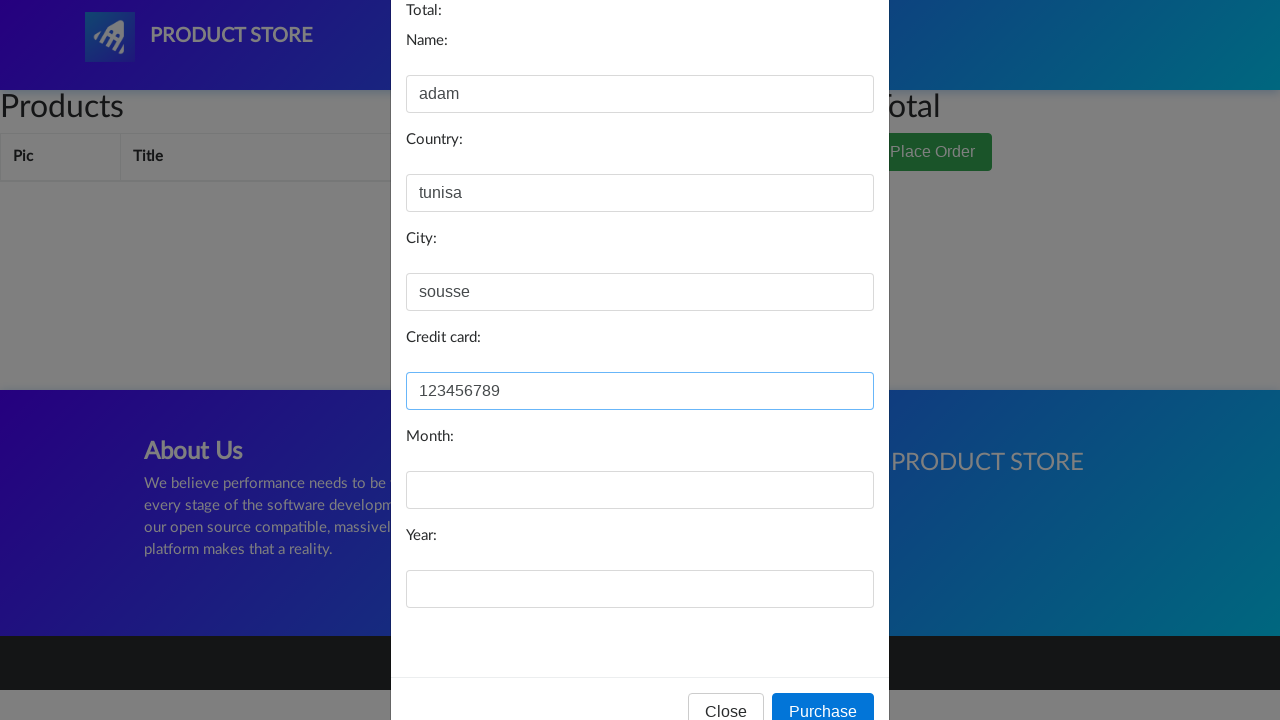

Clicked expiration month field at (640, 490) on #month
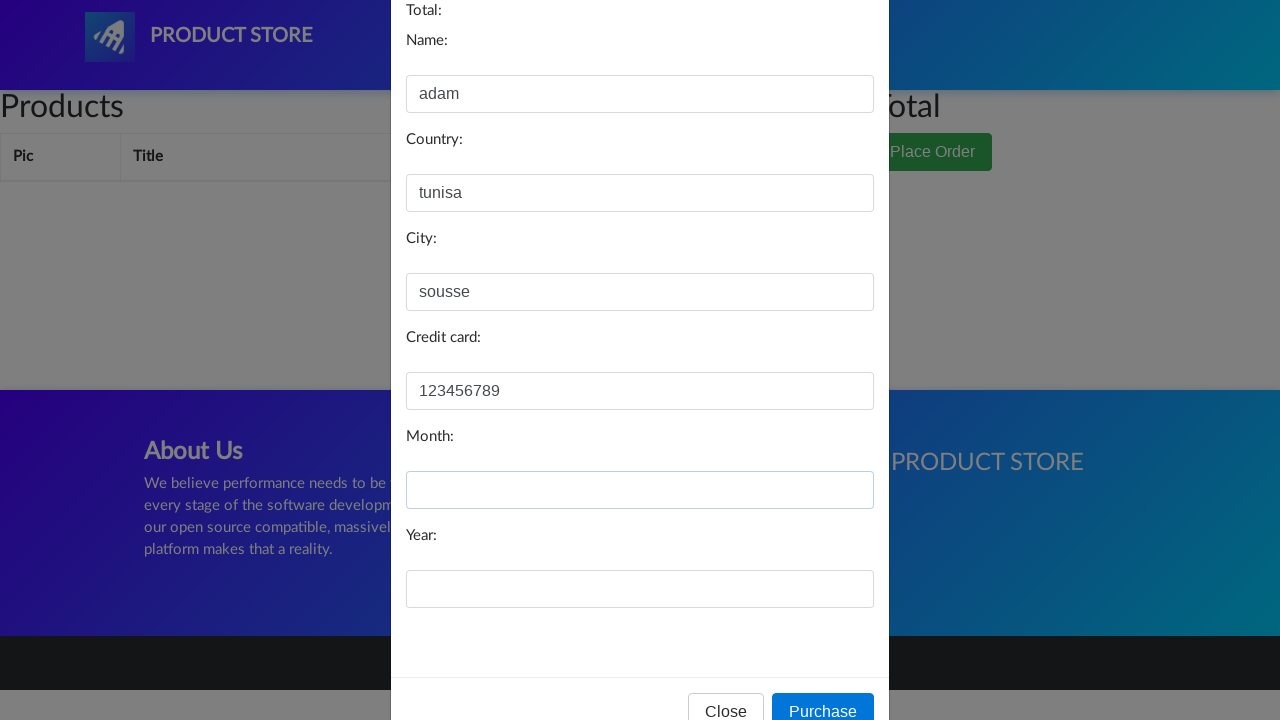

Filled expiration month with '12' on #month
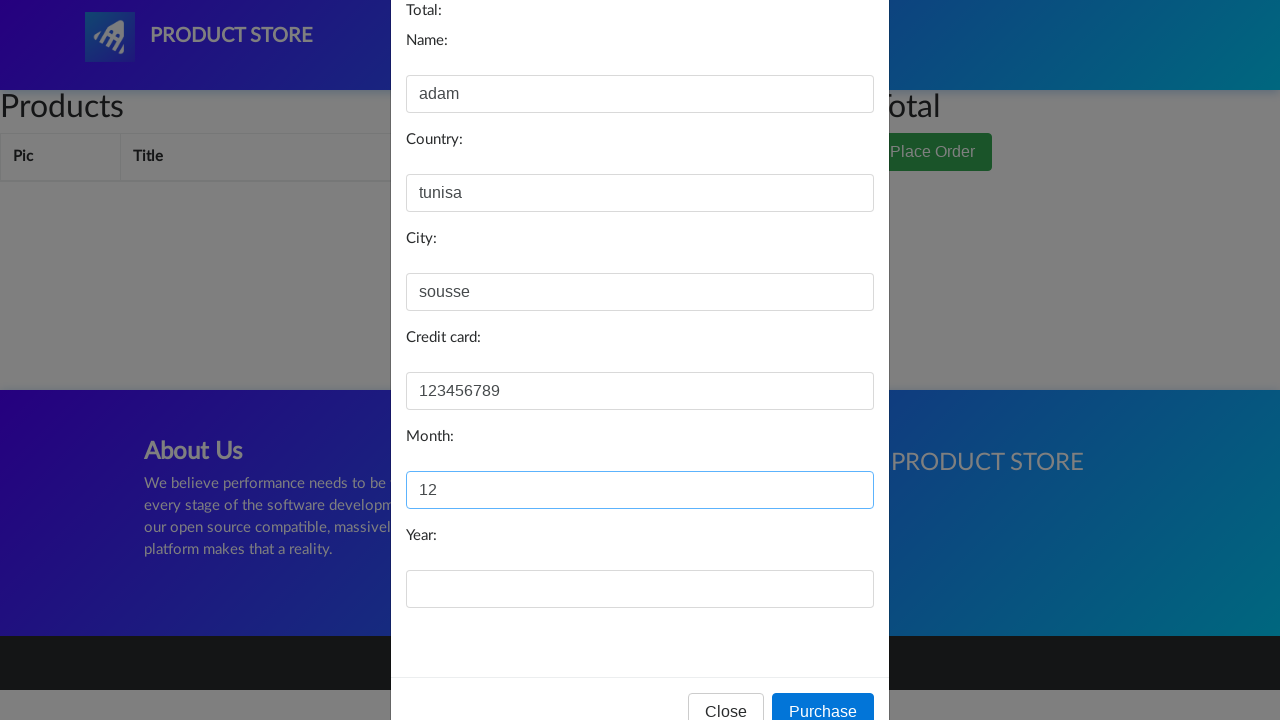

Clicked expiration year field at (640, 589) on #year
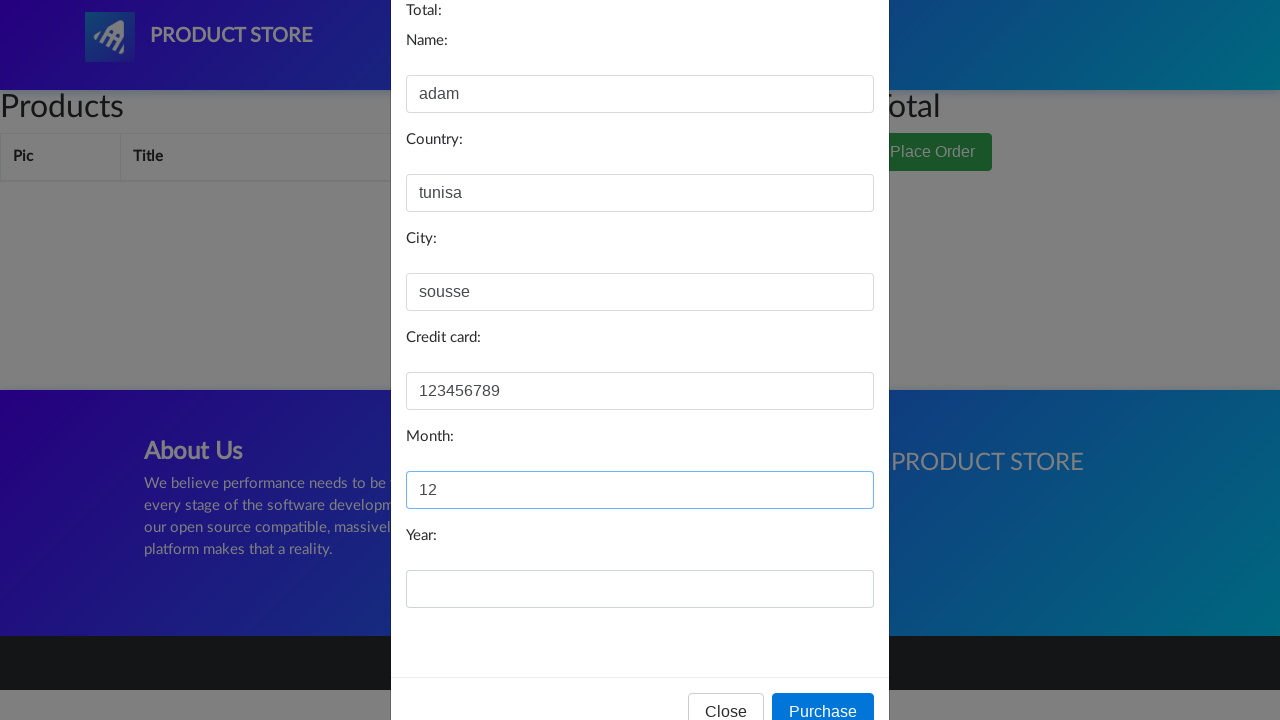

Filled expiration year with '2024' on #year
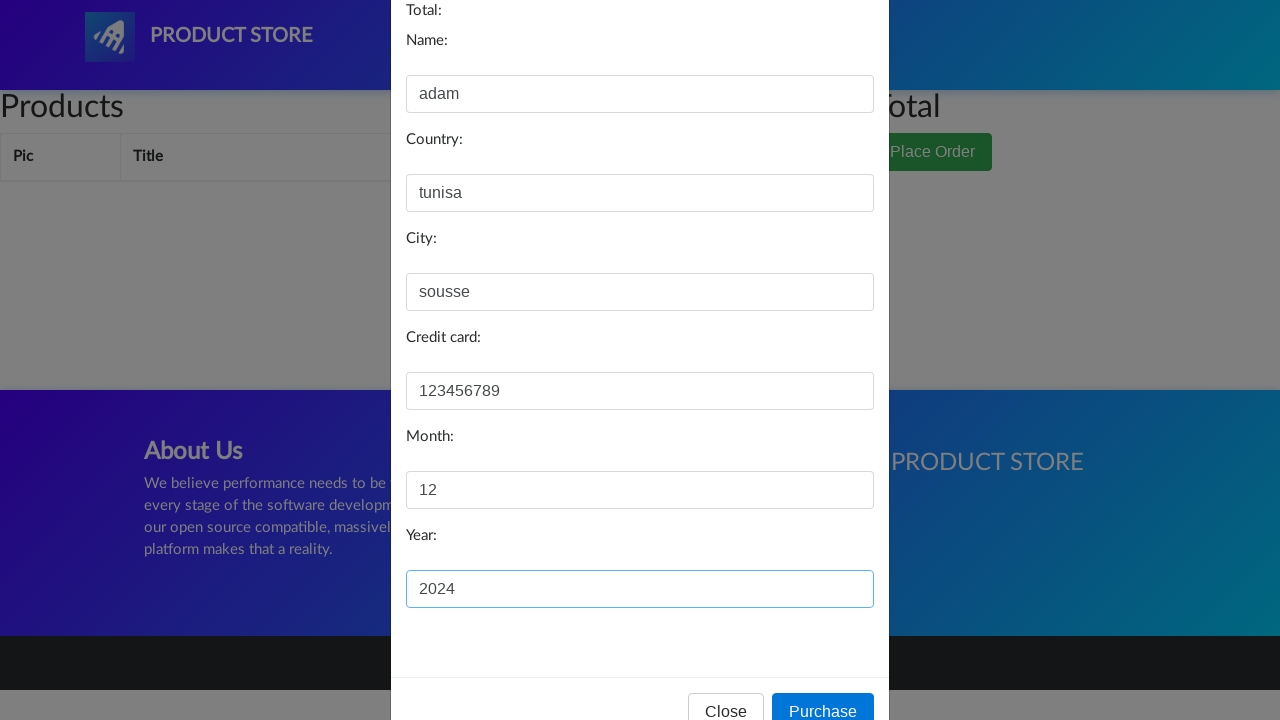

Clicked purchase button to submit order at (823, 701) on #orderModal .btn-primary
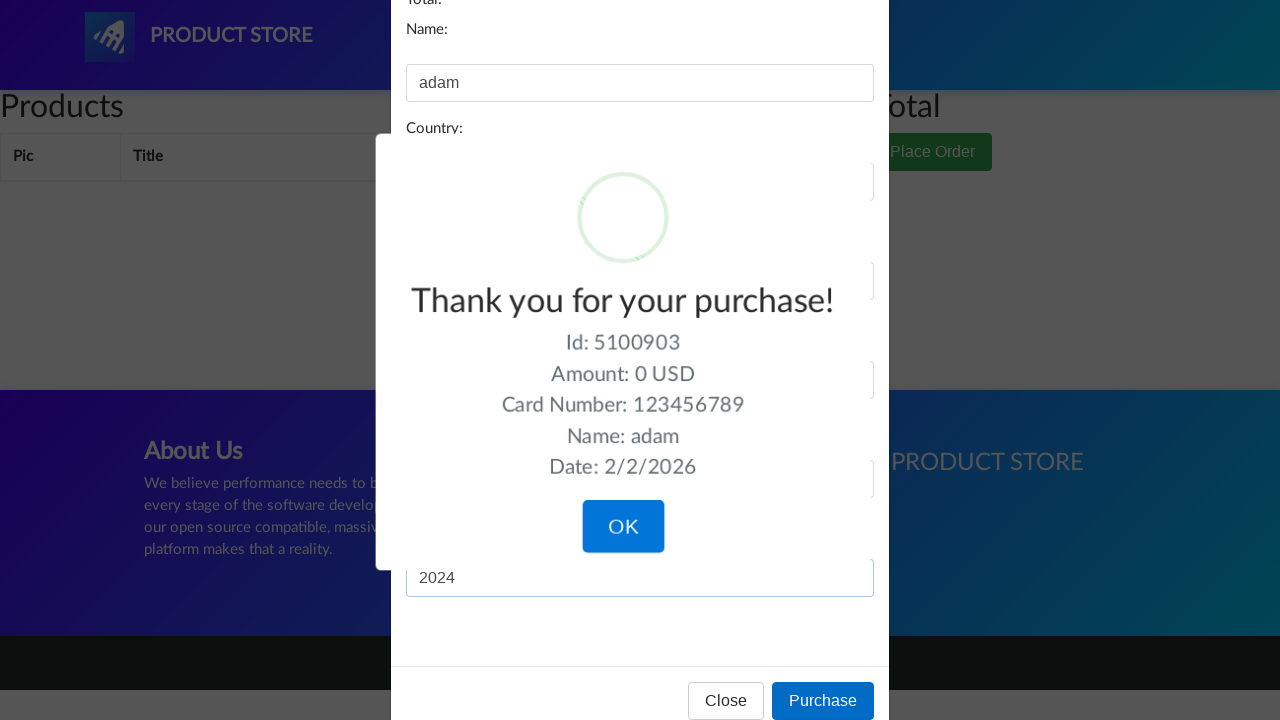

Clicked confirm button to complete order at (623, 521) on .confirm
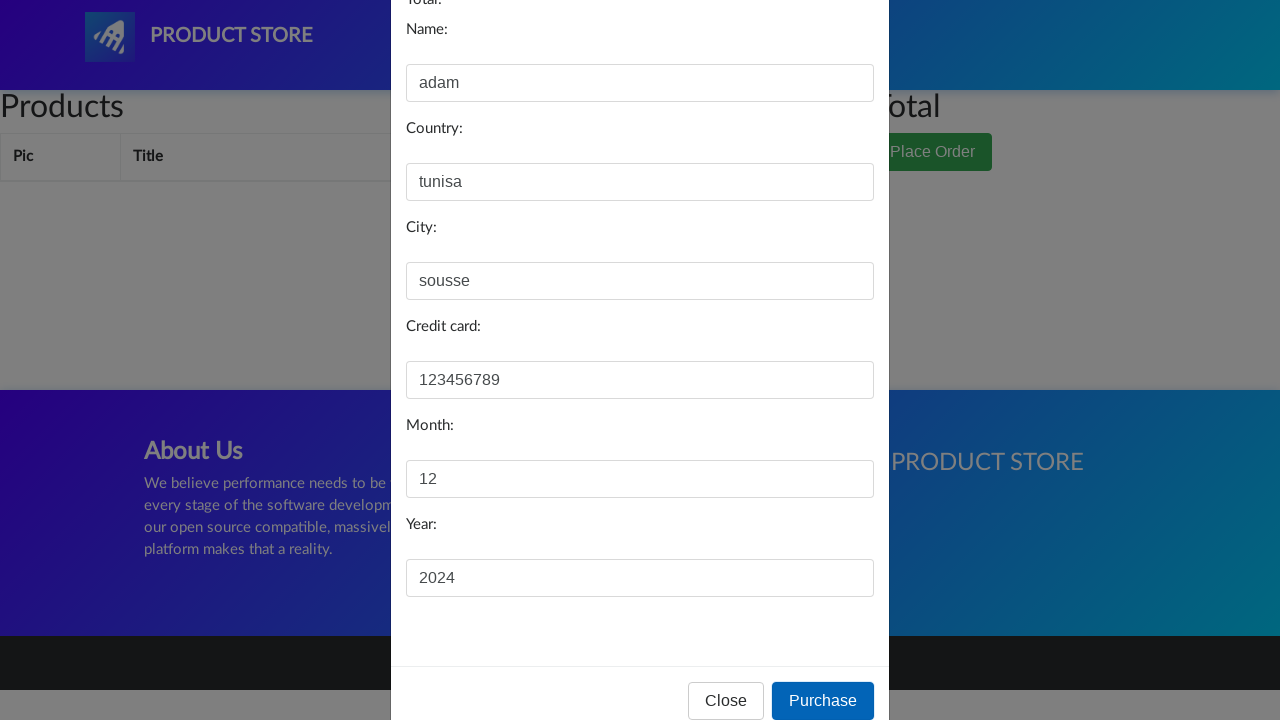

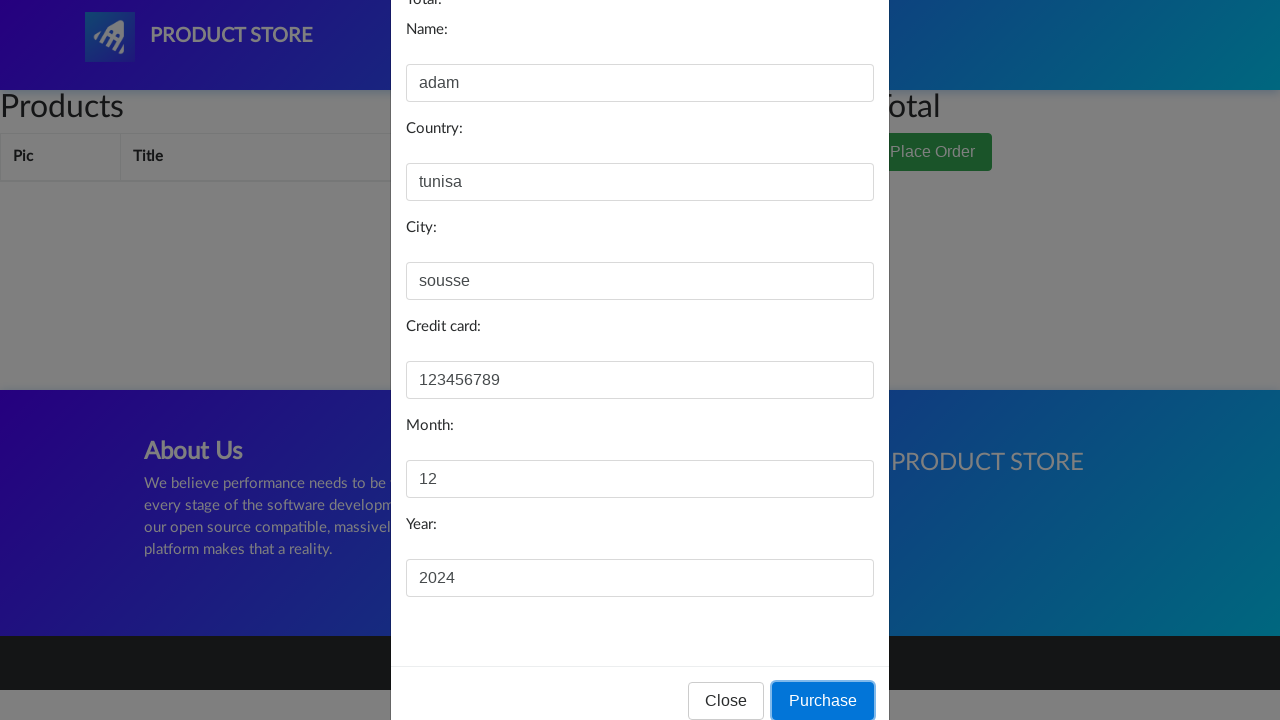